Tests filtering to show only active (incomplete) todo items

Starting URL: https://demo.playwright.dev/todomvc

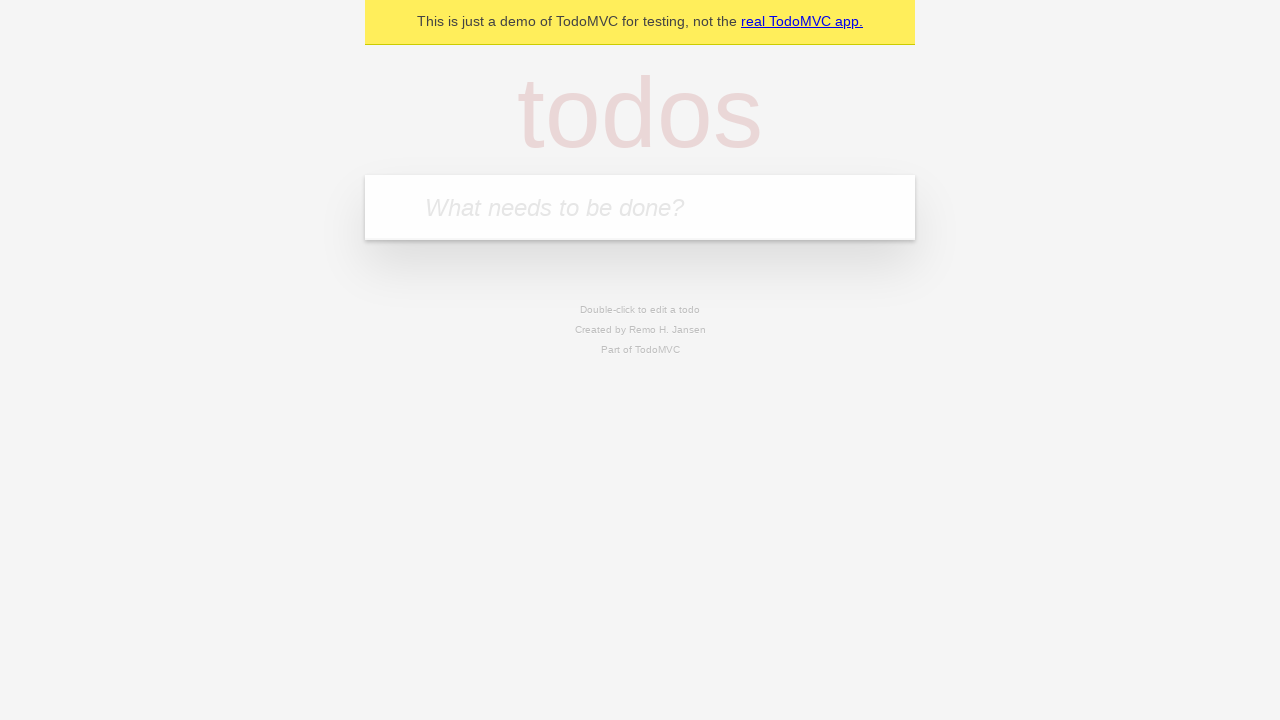

Filled todo input with 'buy some cheese' on internal:attr=[placeholder="What needs to be done?"i]
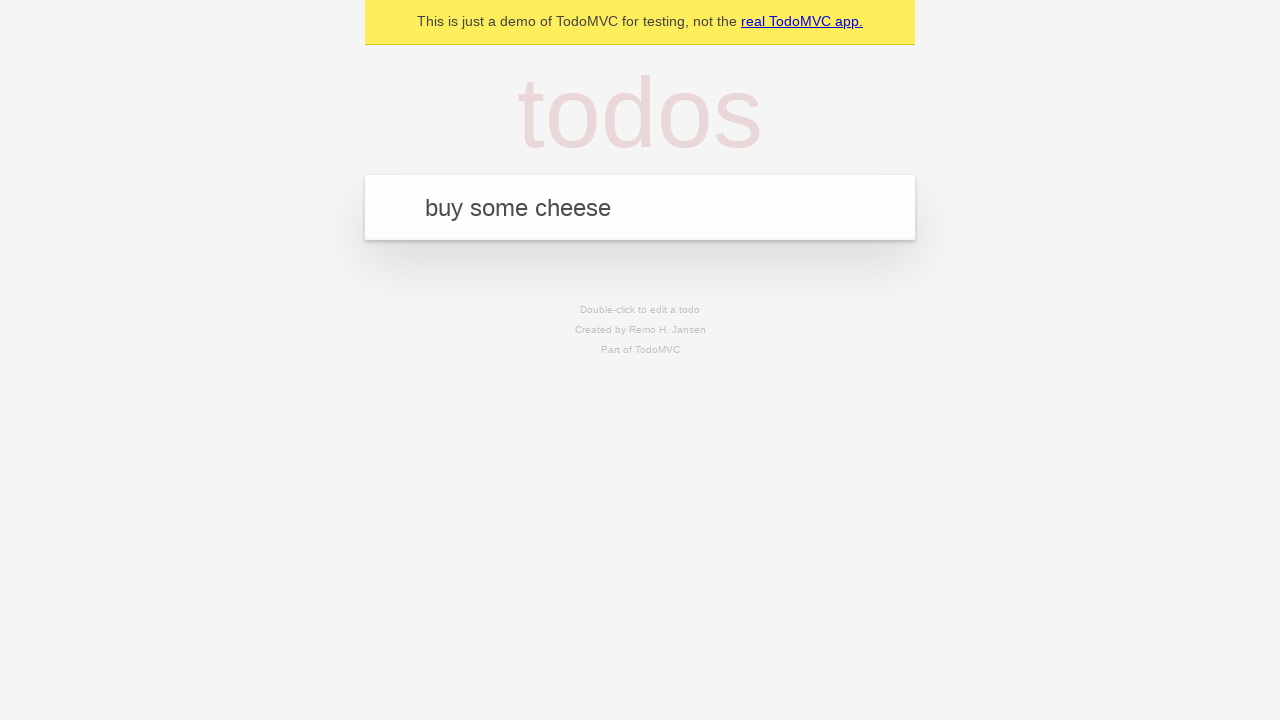

Pressed Enter to add first todo on internal:attr=[placeholder="What needs to be done?"i]
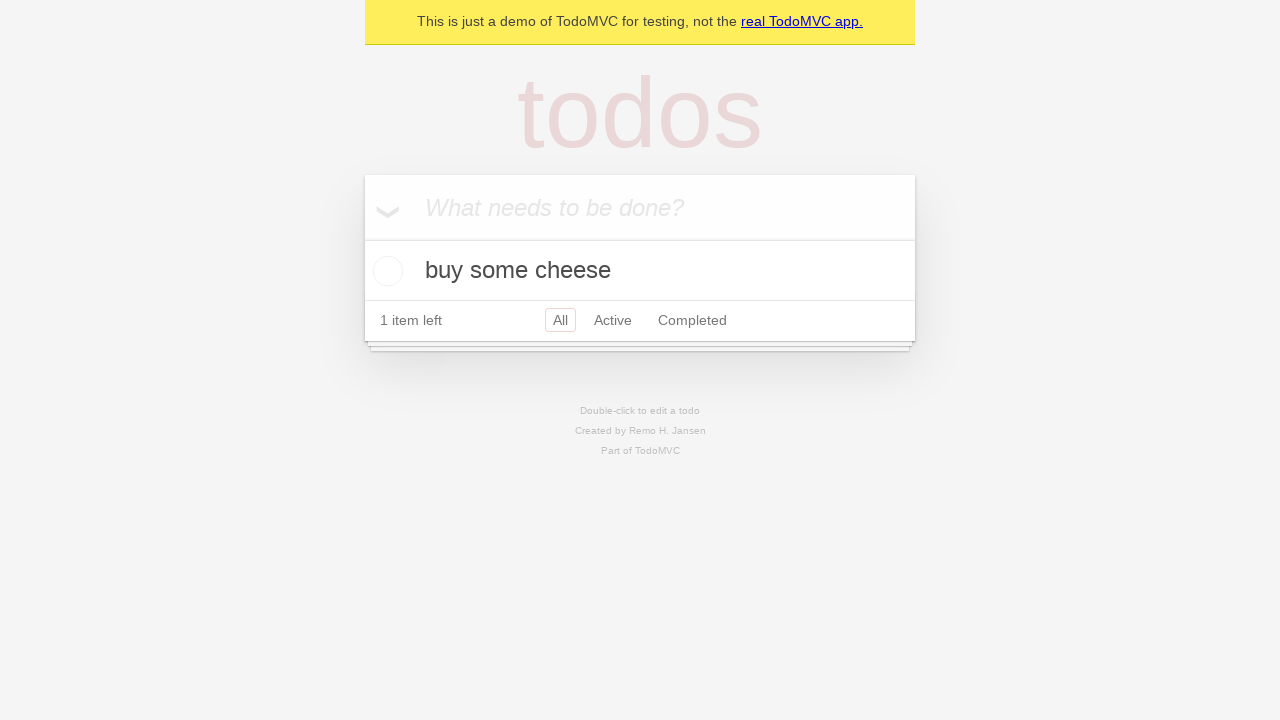

Filled todo input with 'feed the cat' on internal:attr=[placeholder="What needs to be done?"i]
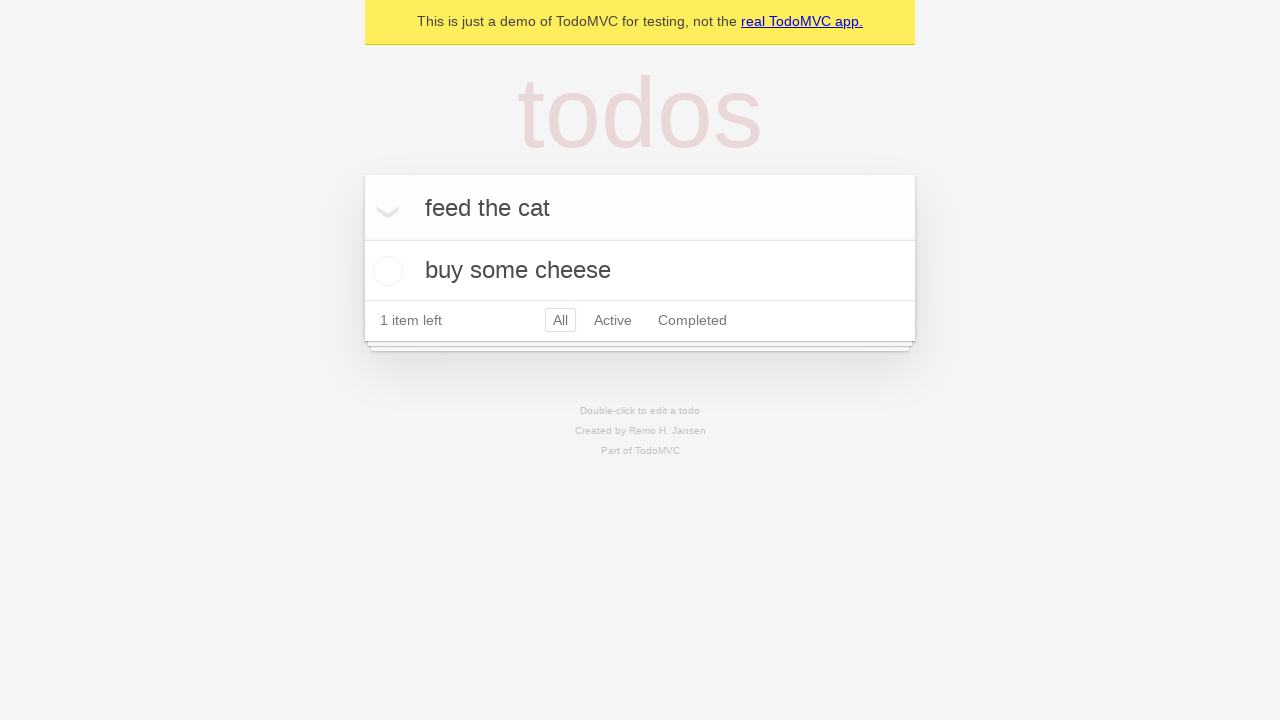

Pressed Enter to add second todo on internal:attr=[placeholder="What needs to be done?"i]
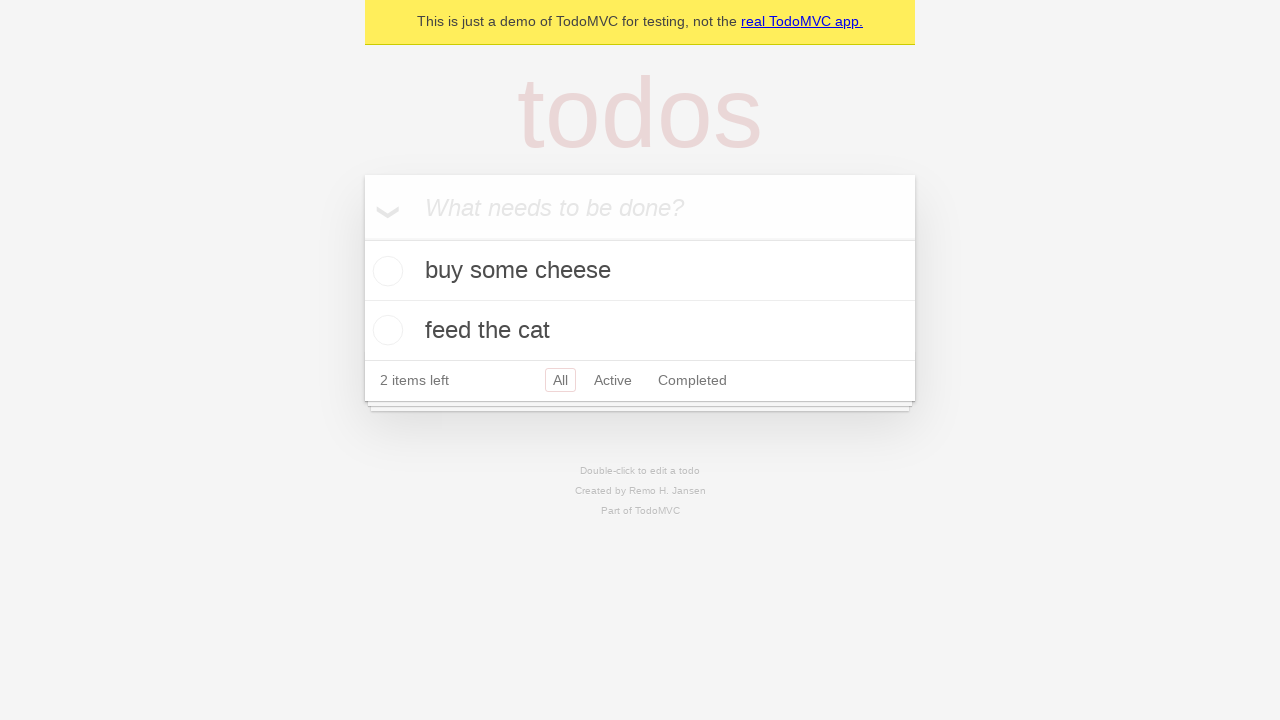

Filled todo input with 'book a doctors appointment' on internal:attr=[placeholder="What needs to be done?"i]
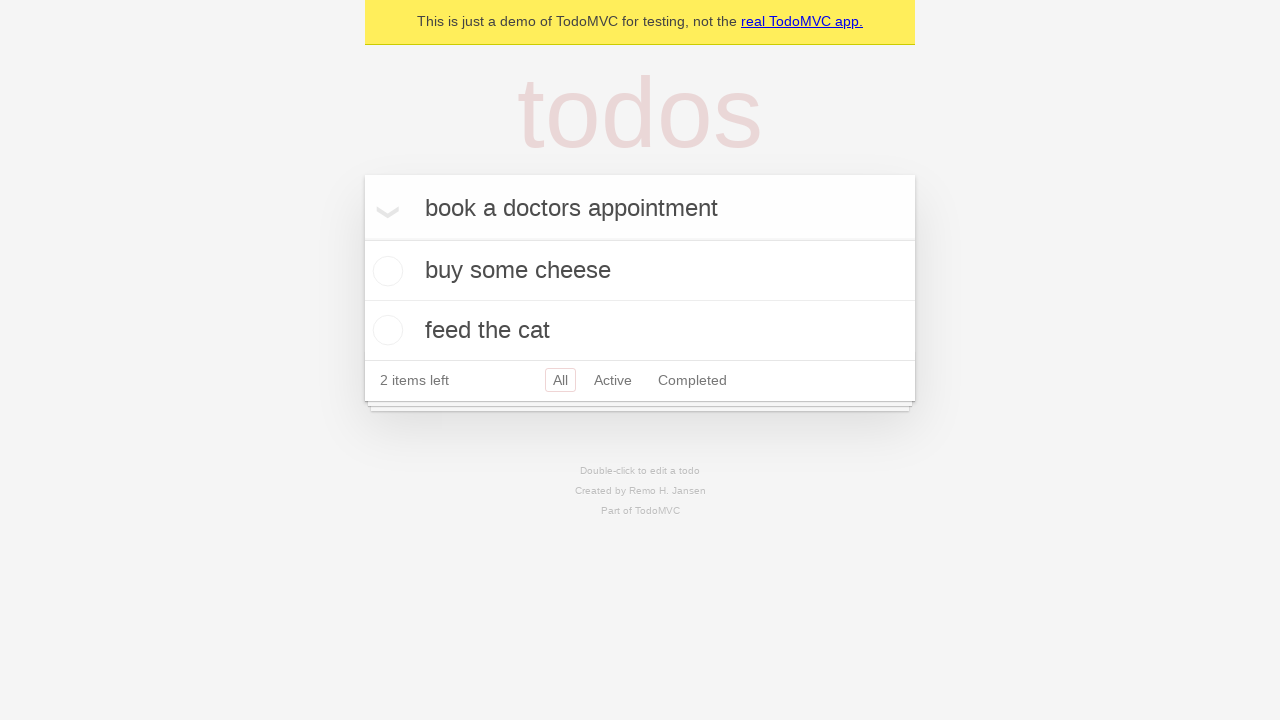

Pressed Enter to add third todo on internal:attr=[placeholder="What needs to be done?"i]
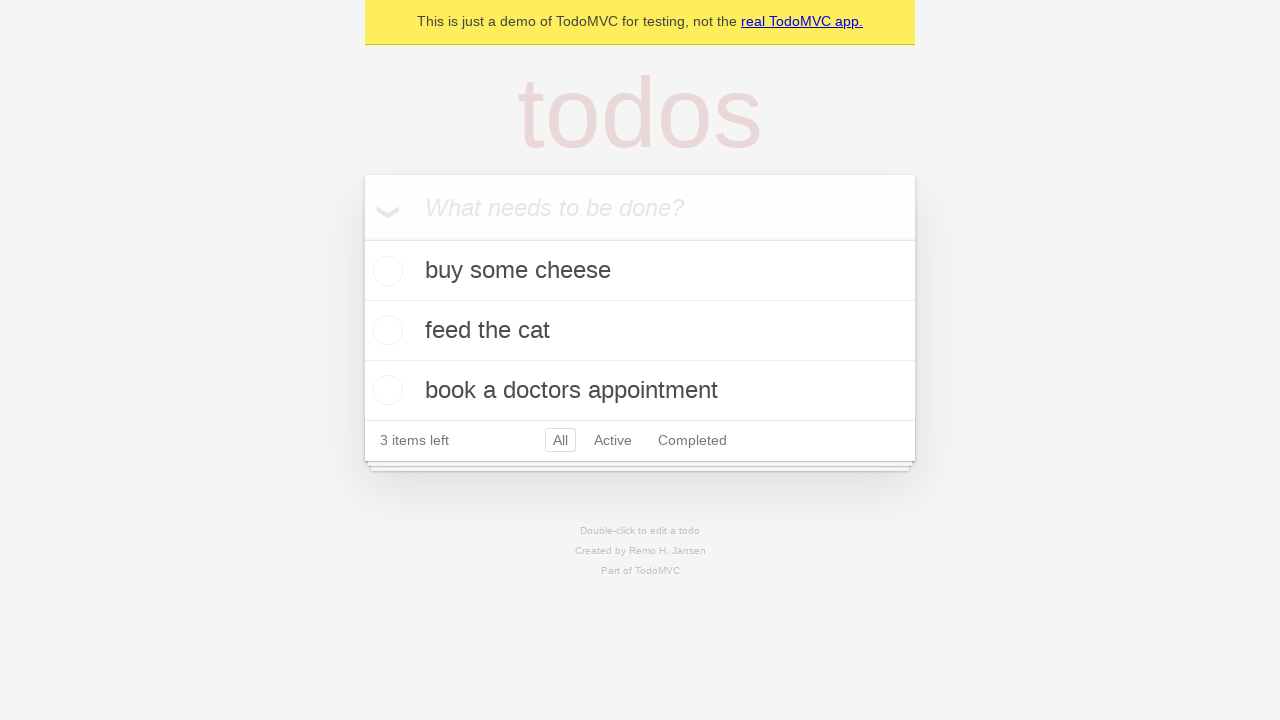

Checked the second todo item to mark it as complete at (385, 330) on internal:testid=[data-testid="todo-item"s] >> nth=1 >> internal:role=checkbox
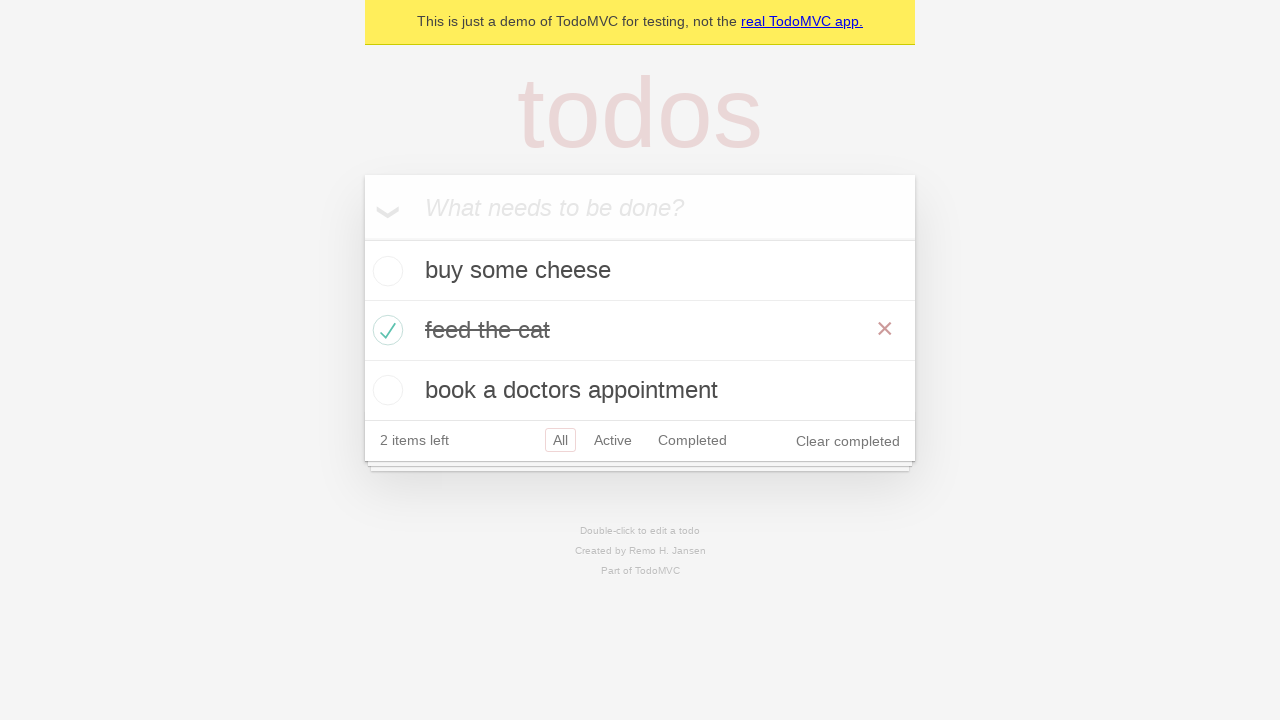

Clicked Active filter to display only incomplete todo items at (613, 440) on internal:role=link[name="Active"i]
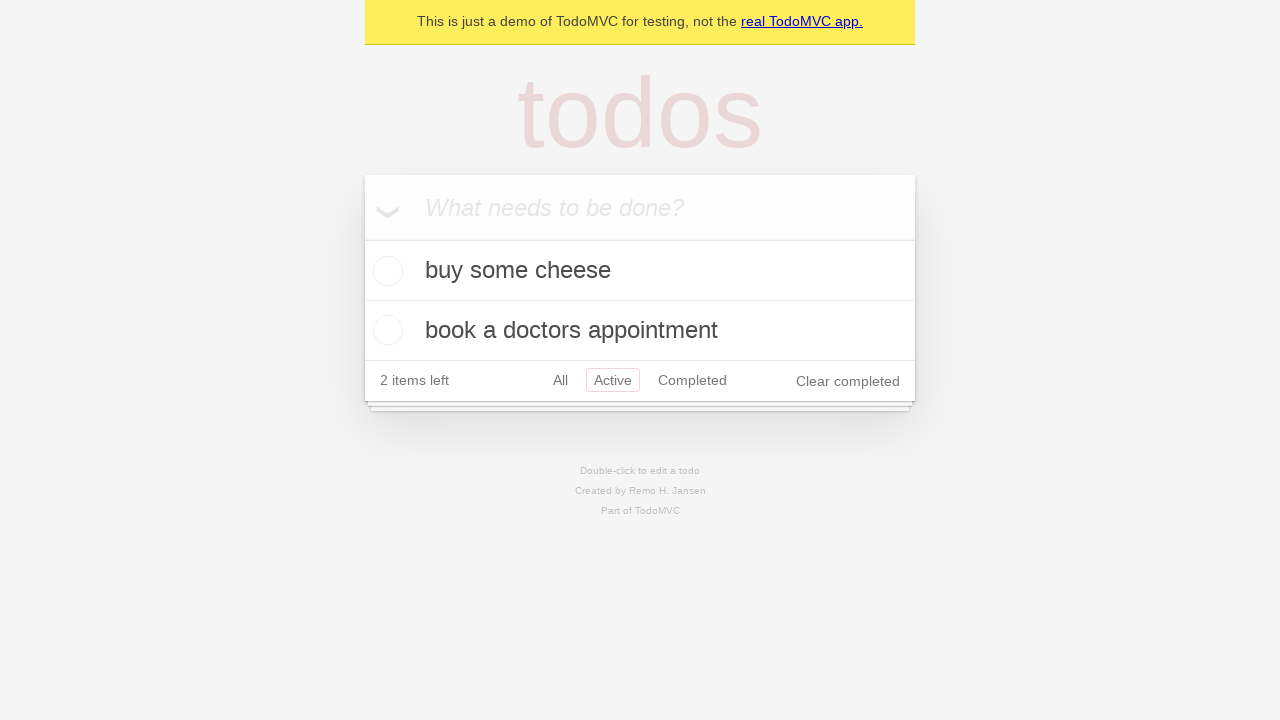

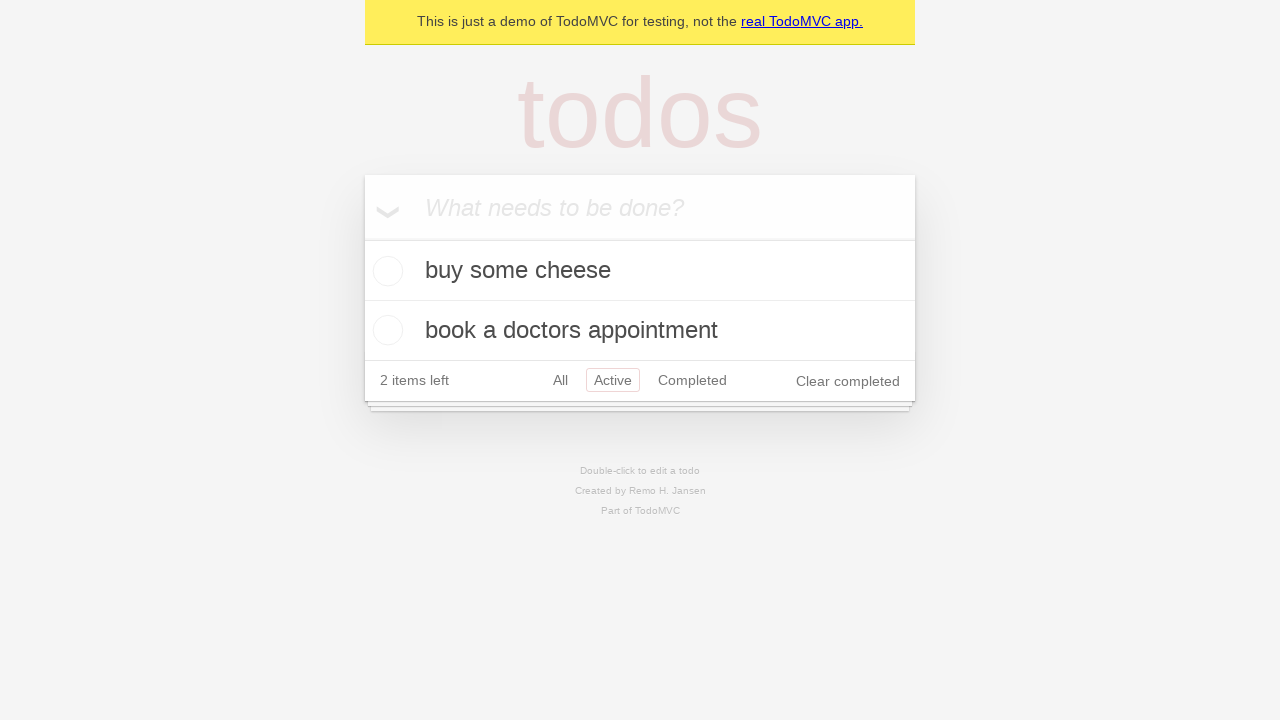